Tests drag and drop functionality by dragging an element onto a droppable target within an iframe on the jQueryUI demo page

Starting URL: https://jqueryui.com/droppable/

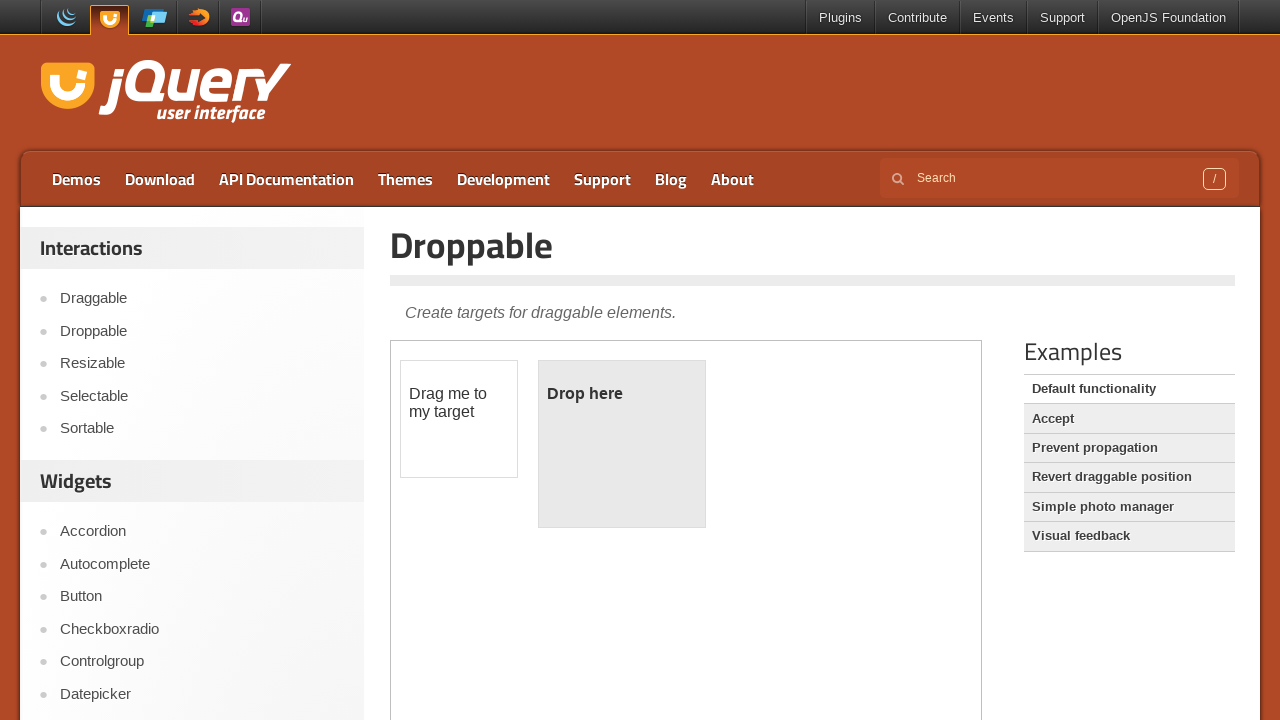

Navigated to jQueryUI droppable demo page
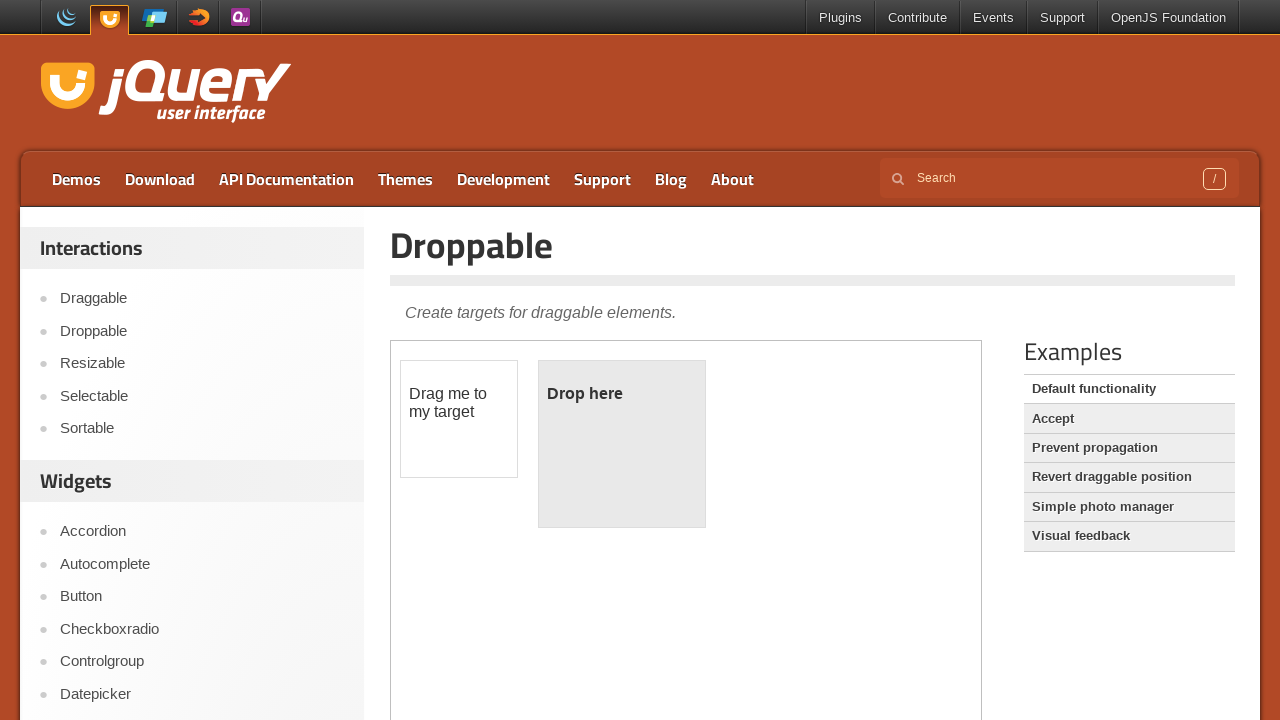

Located demo iframe
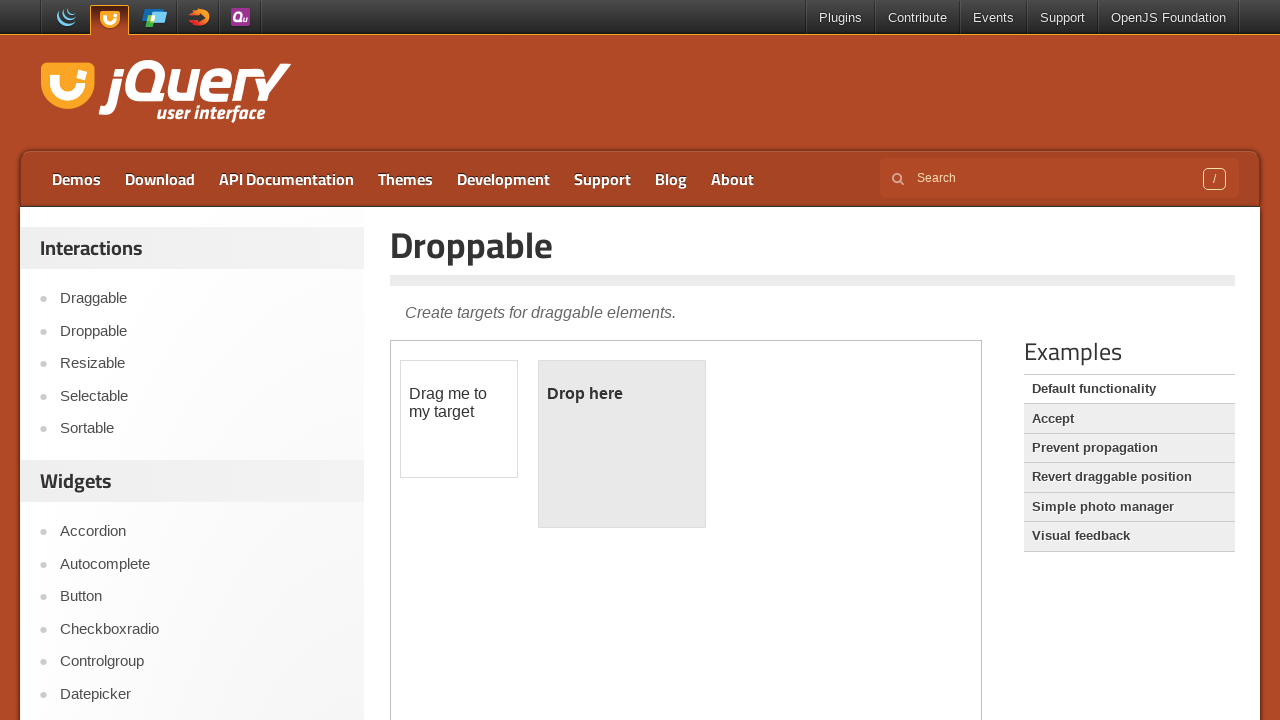

Located draggable element
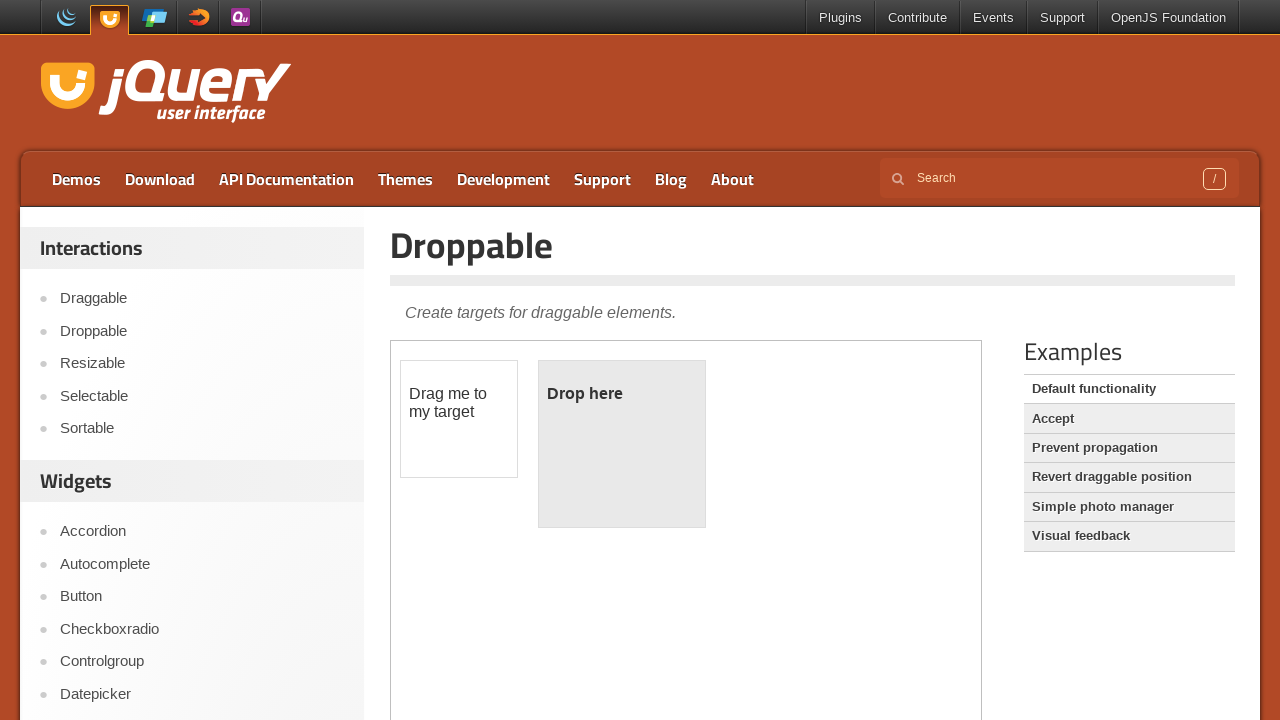

Located droppable target element
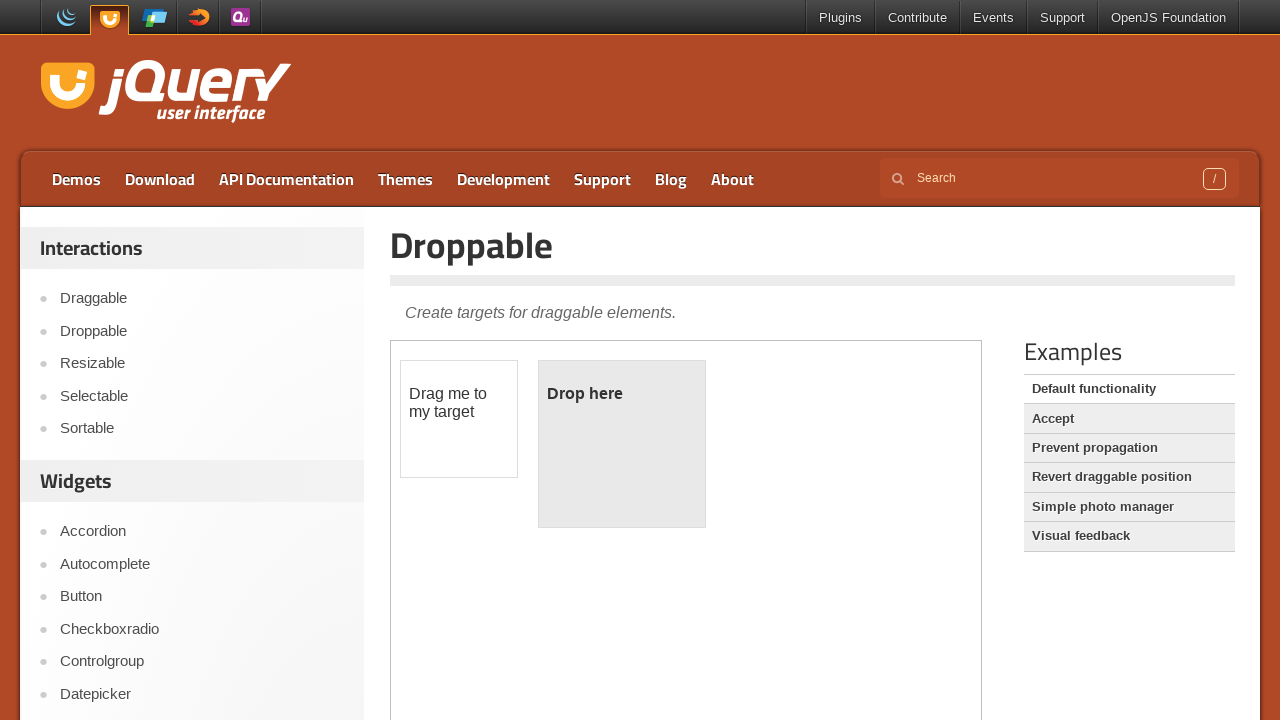

Dragged element onto droppable target at (622, 444)
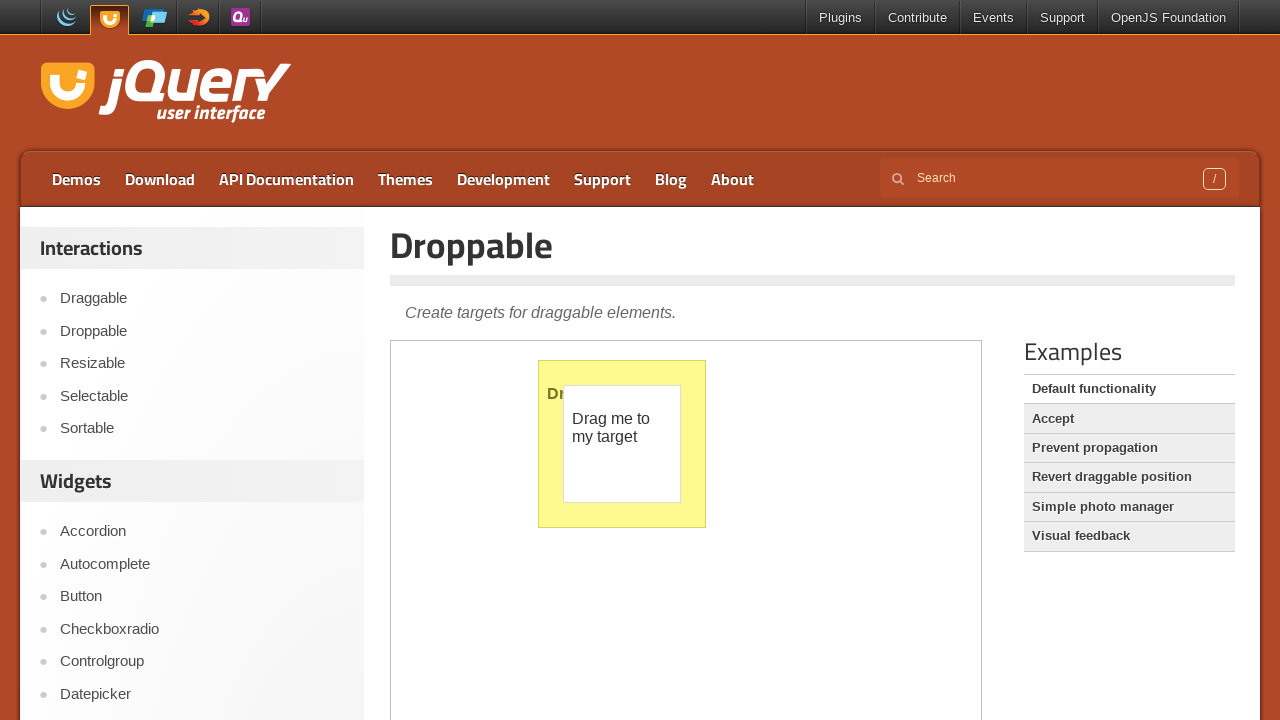

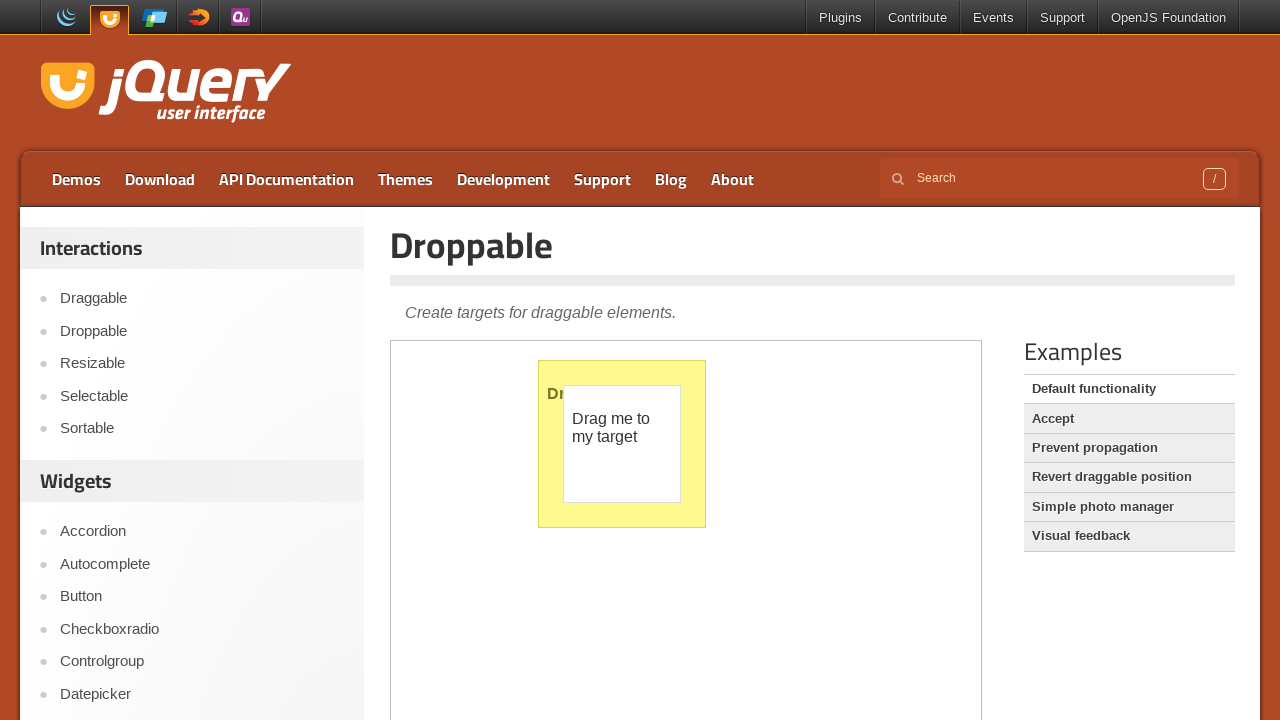